Tests the job search functionality on Dice.com by entering a job title in the search field

Starting URL: https://www.dice.com/

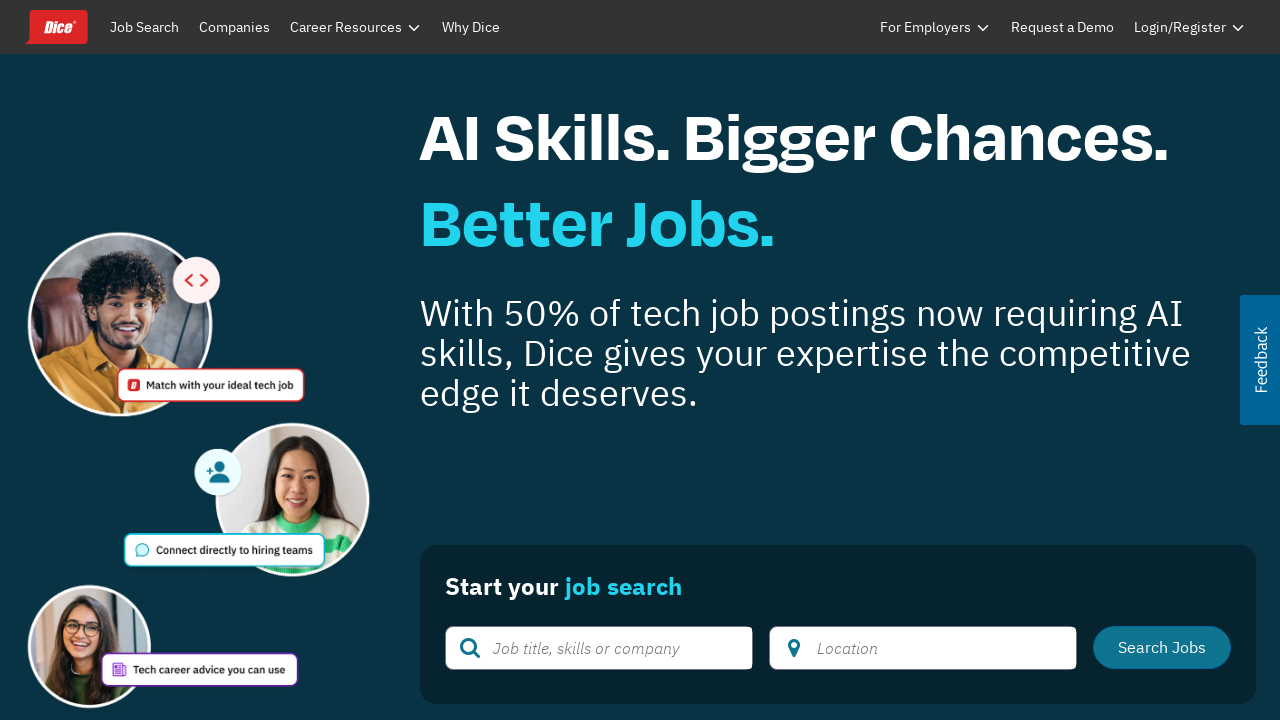

Filled job search field with 'SDET' on #typeaheadInput
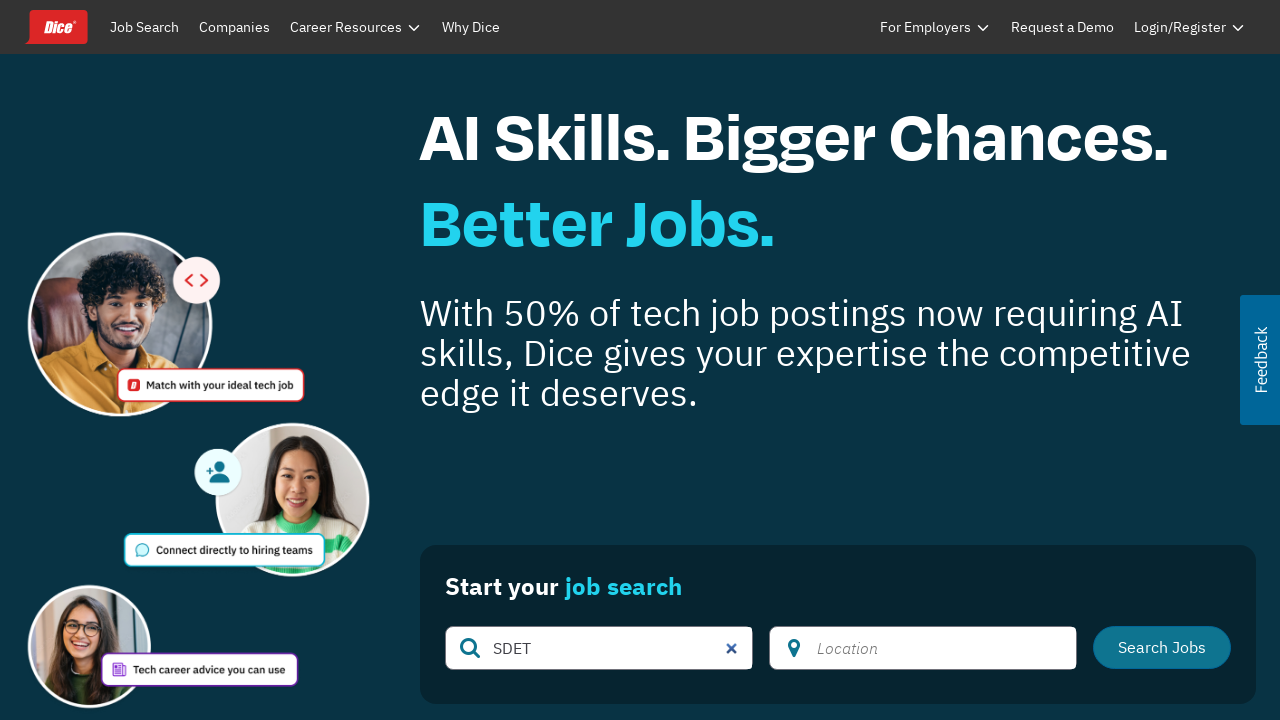

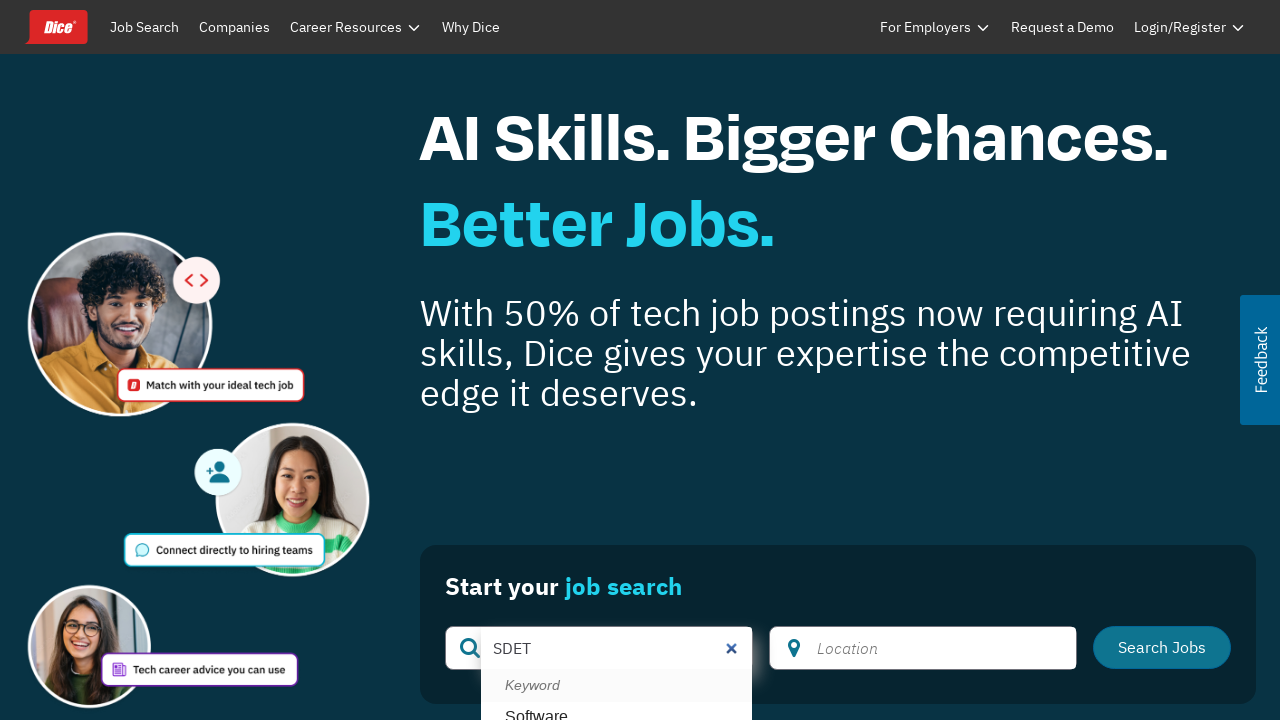